Navigates to the Codefish website and verifies the page loads by checking the title is accessible

Starting URL: https://codefish.io/

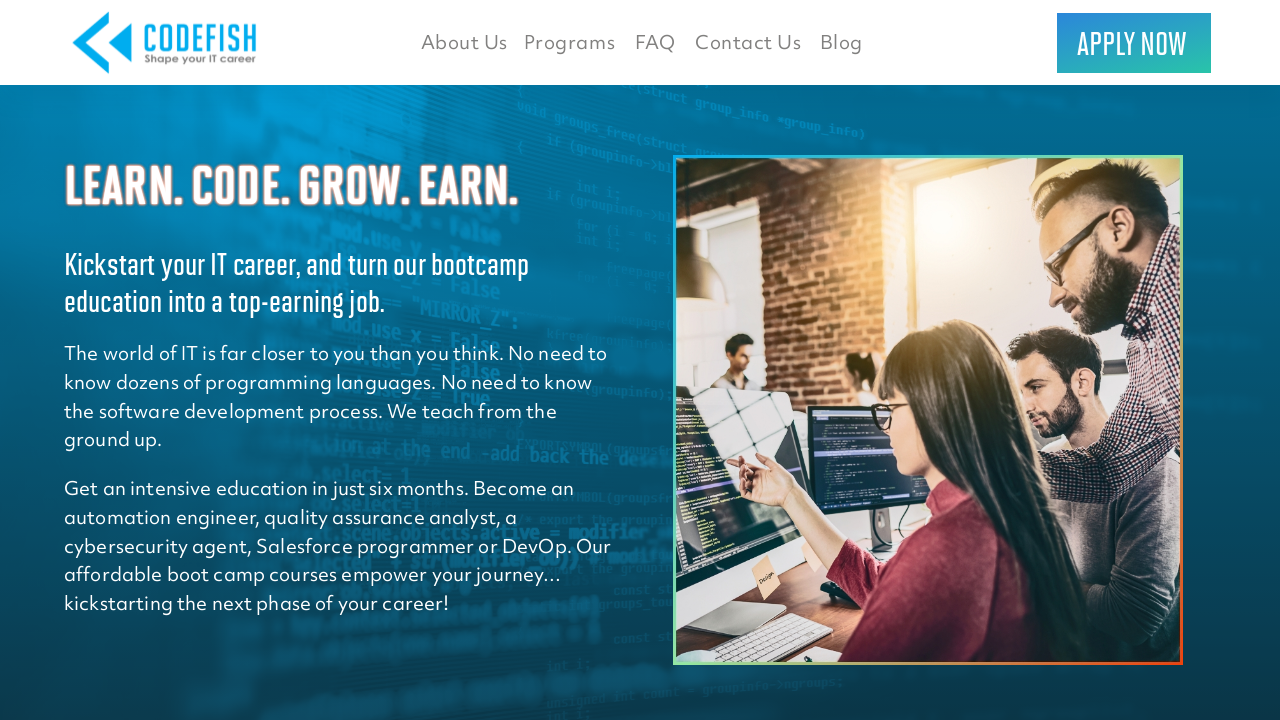

Navigated to https://codefish.io/
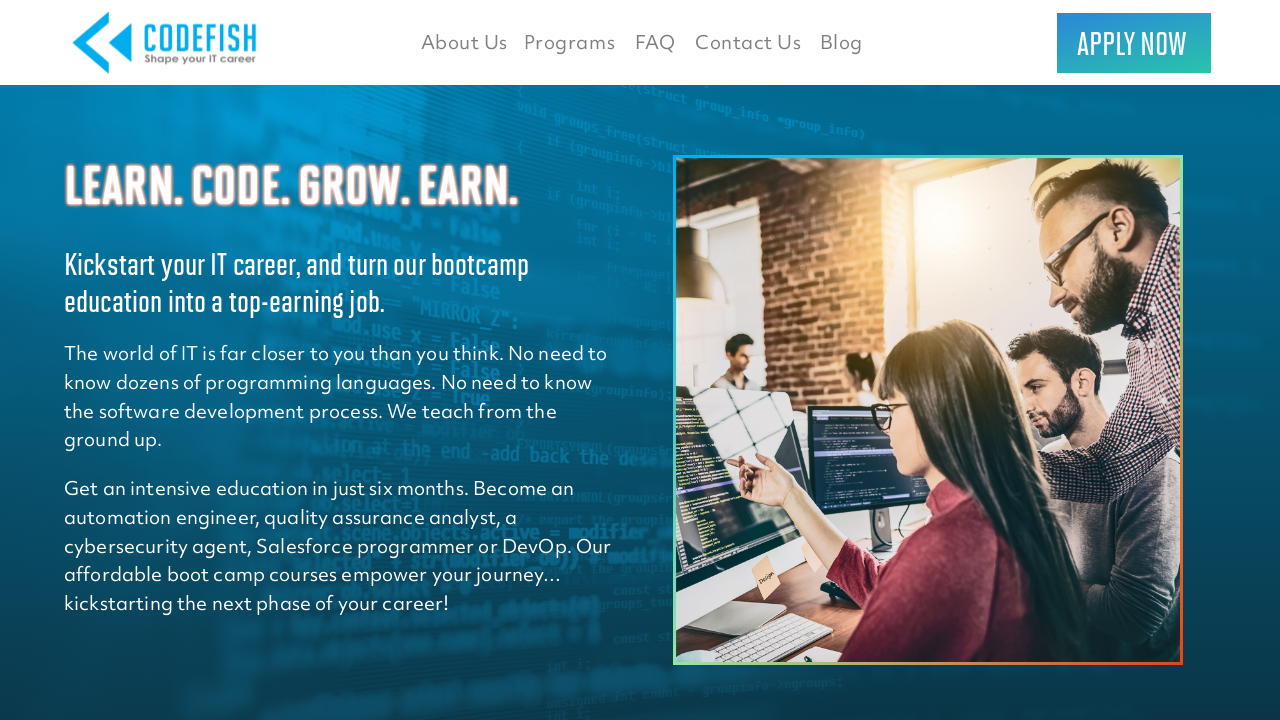

Page loaded with domcontentloaded state
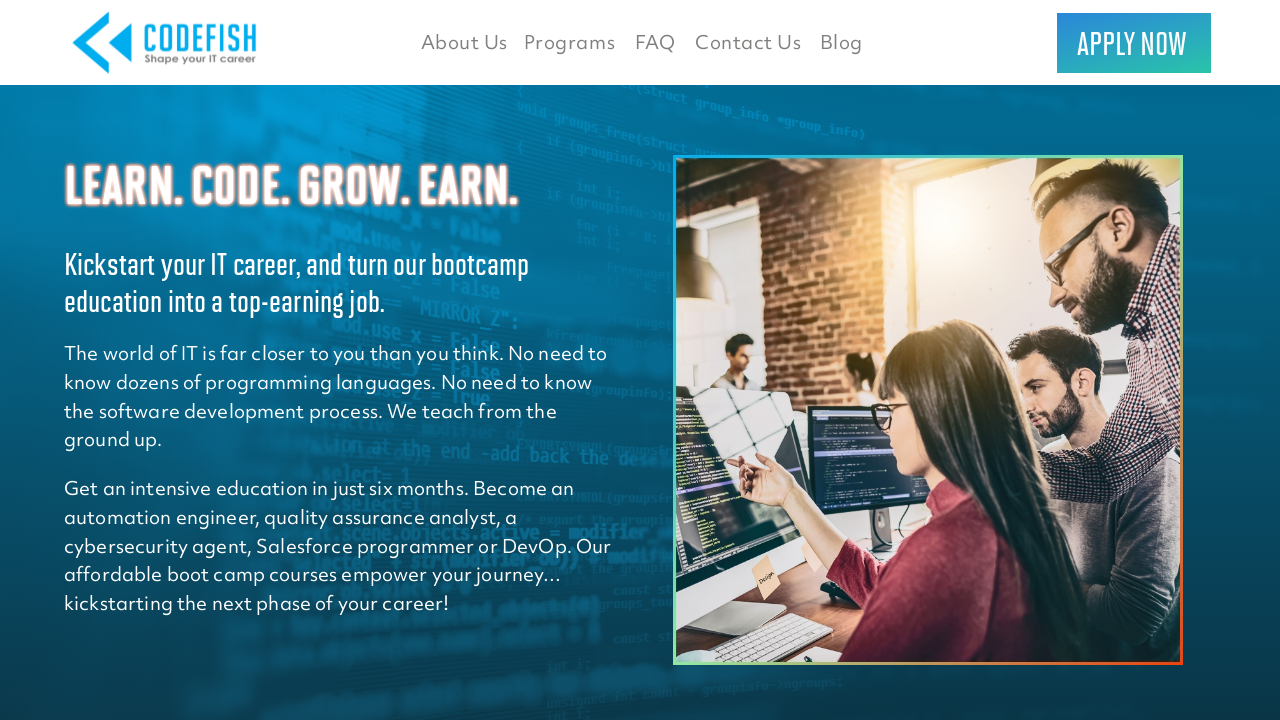

Retrieved page title: 'CodeFish'
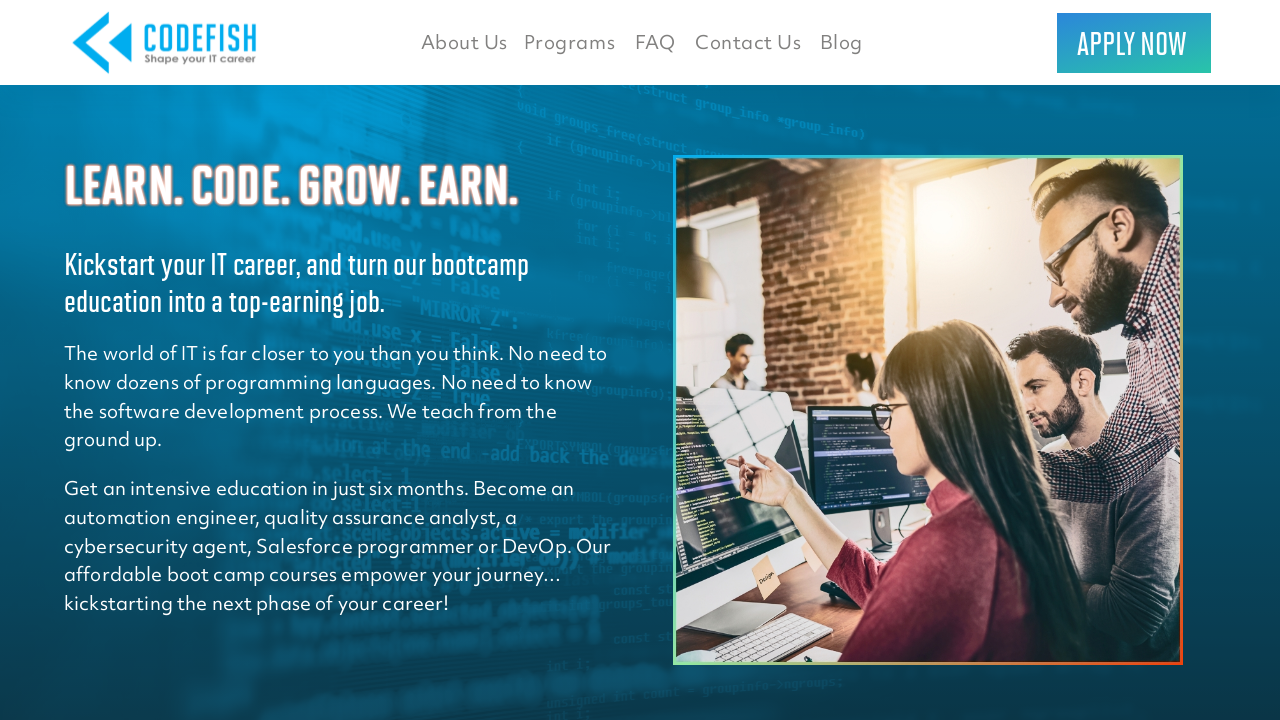

Page title verified and logged successfully
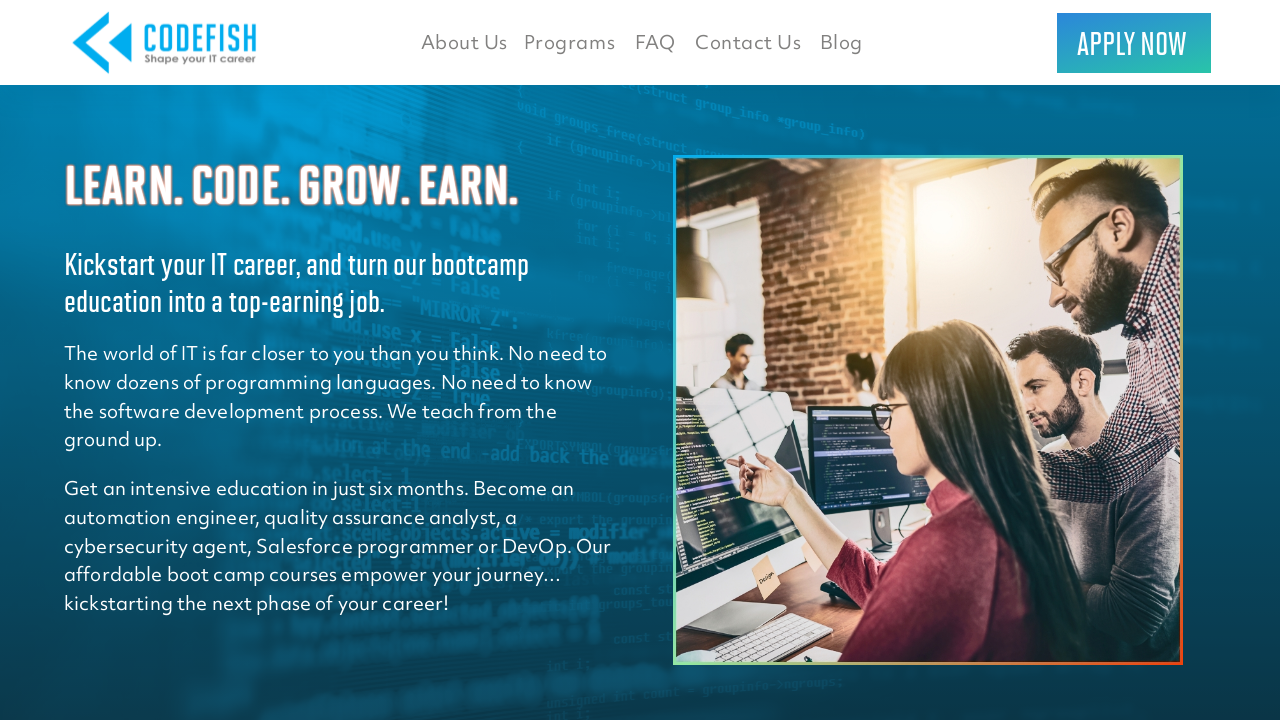

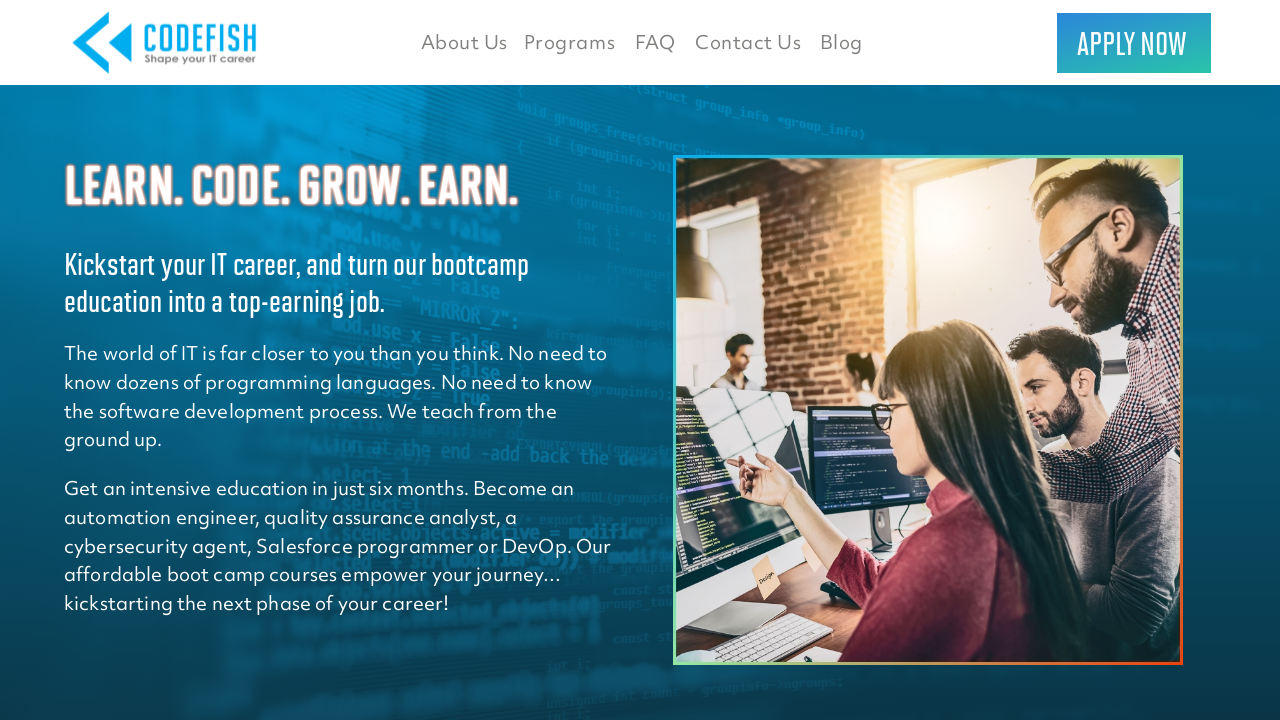